Tests editing a todo item by double-clicking it and modifying the text

Starting URL: https://demo.playwright.dev/todomvc

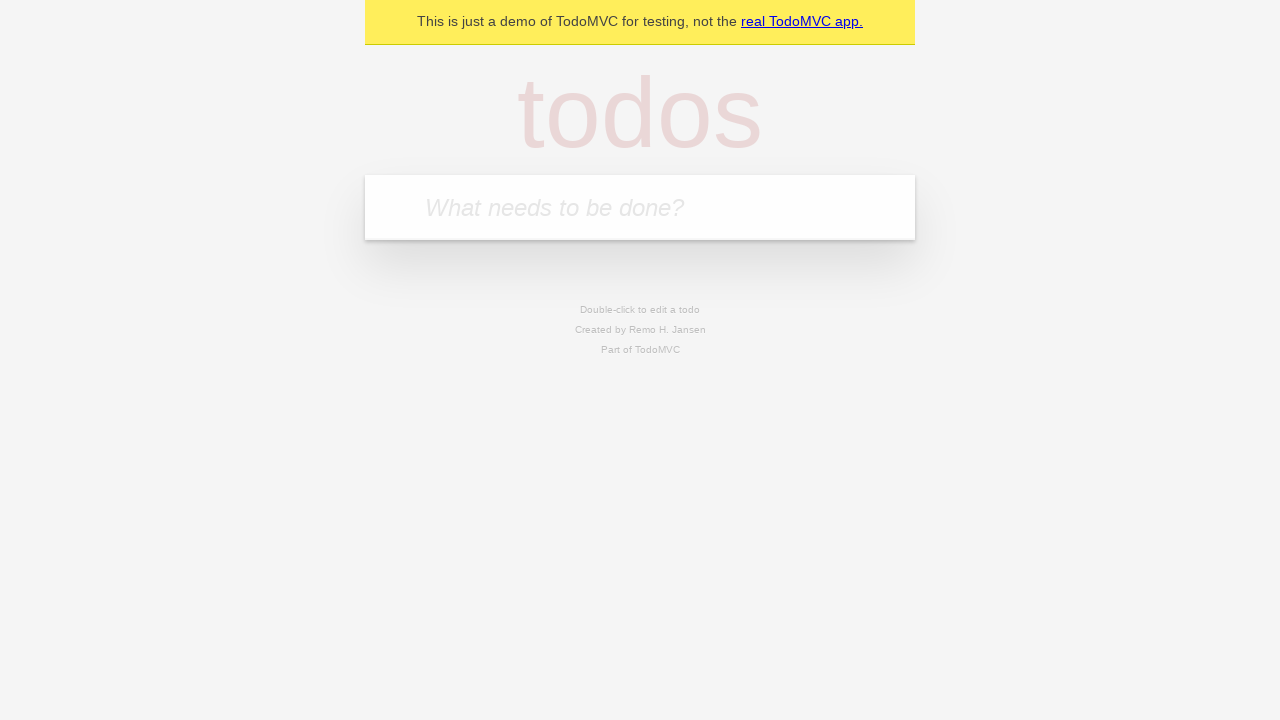

Filled first todo input with 'buy some cheese' on internal:attr=[placeholder="What needs to be done?"i]
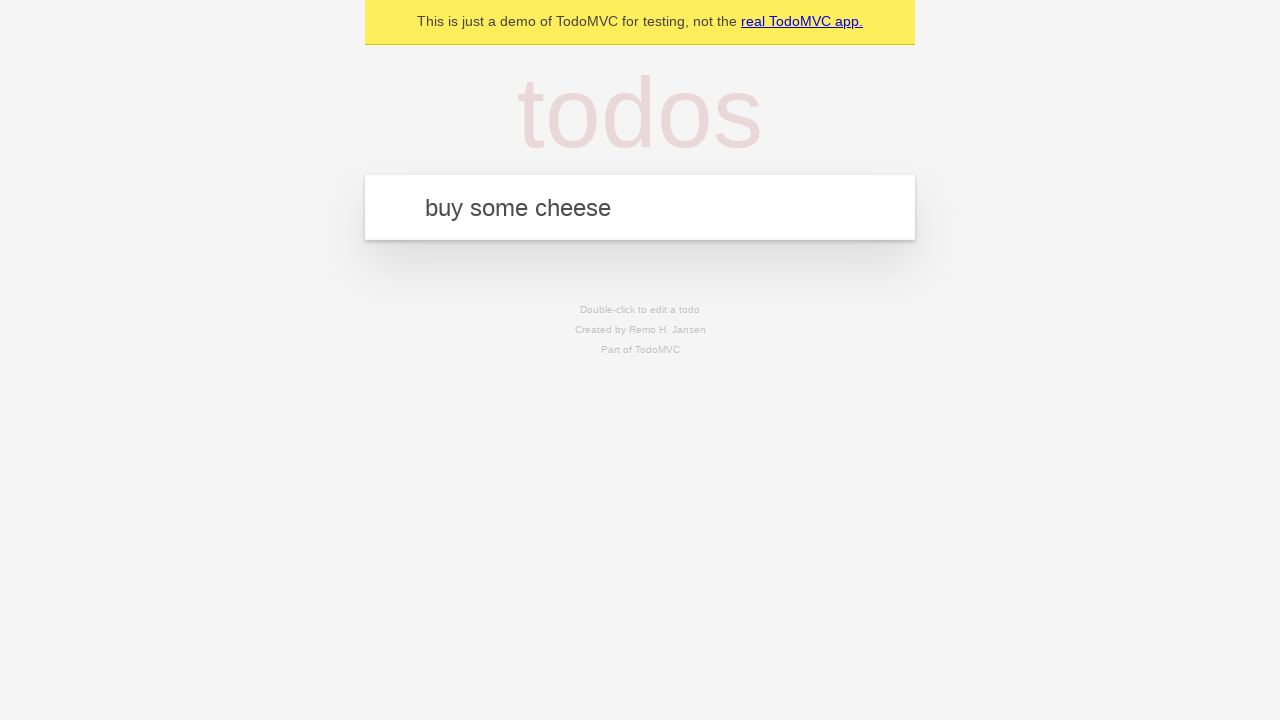

Pressed Enter to create first todo item on internal:attr=[placeholder="What needs to be done?"i]
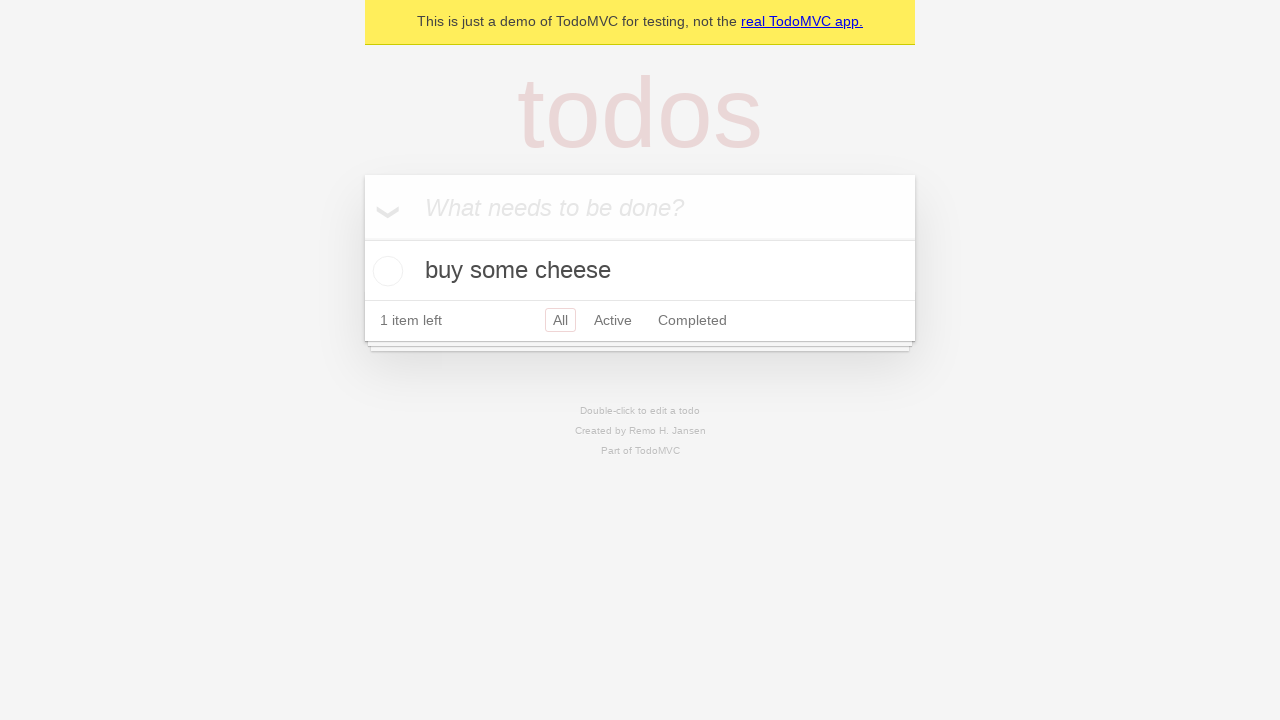

Filled second todo input with 'feed the cat' on internal:attr=[placeholder="What needs to be done?"i]
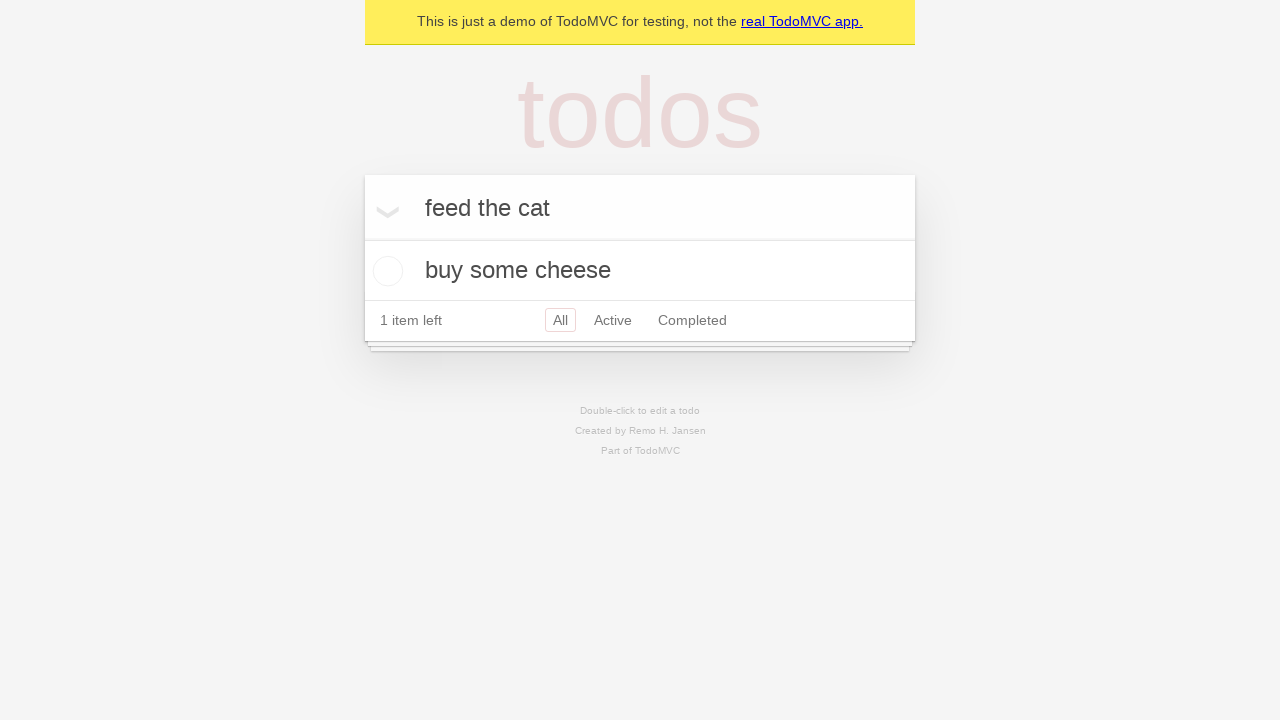

Pressed Enter to create second todo item on internal:attr=[placeholder="What needs to be done?"i]
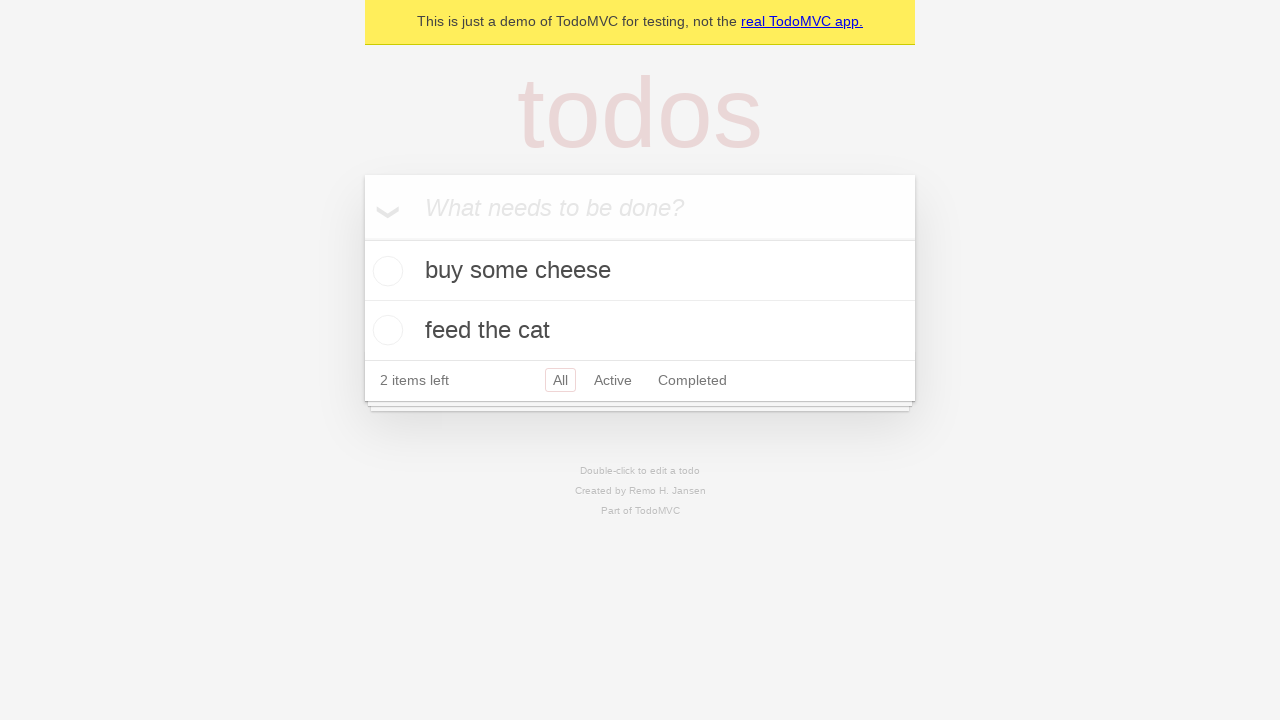

Filled third todo input with 'book a doctors appointment' on internal:attr=[placeholder="What needs to be done?"i]
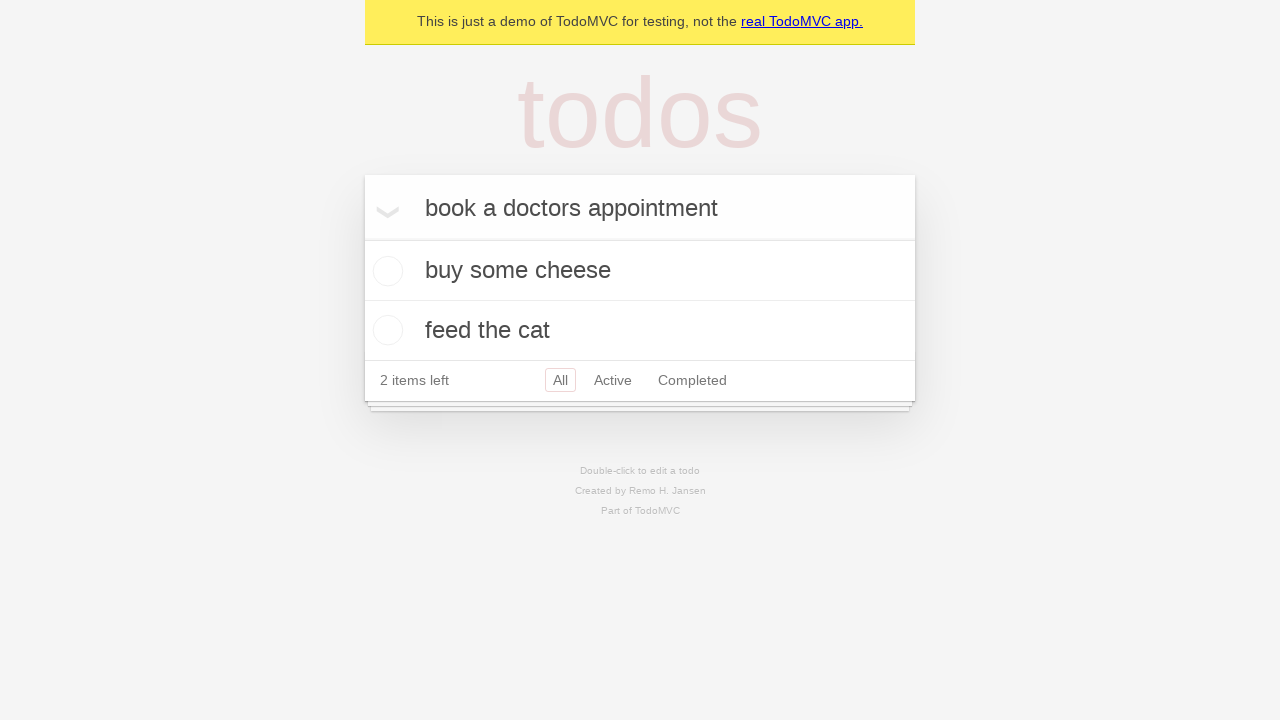

Pressed Enter to create third todo item on internal:attr=[placeholder="What needs to be done?"i]
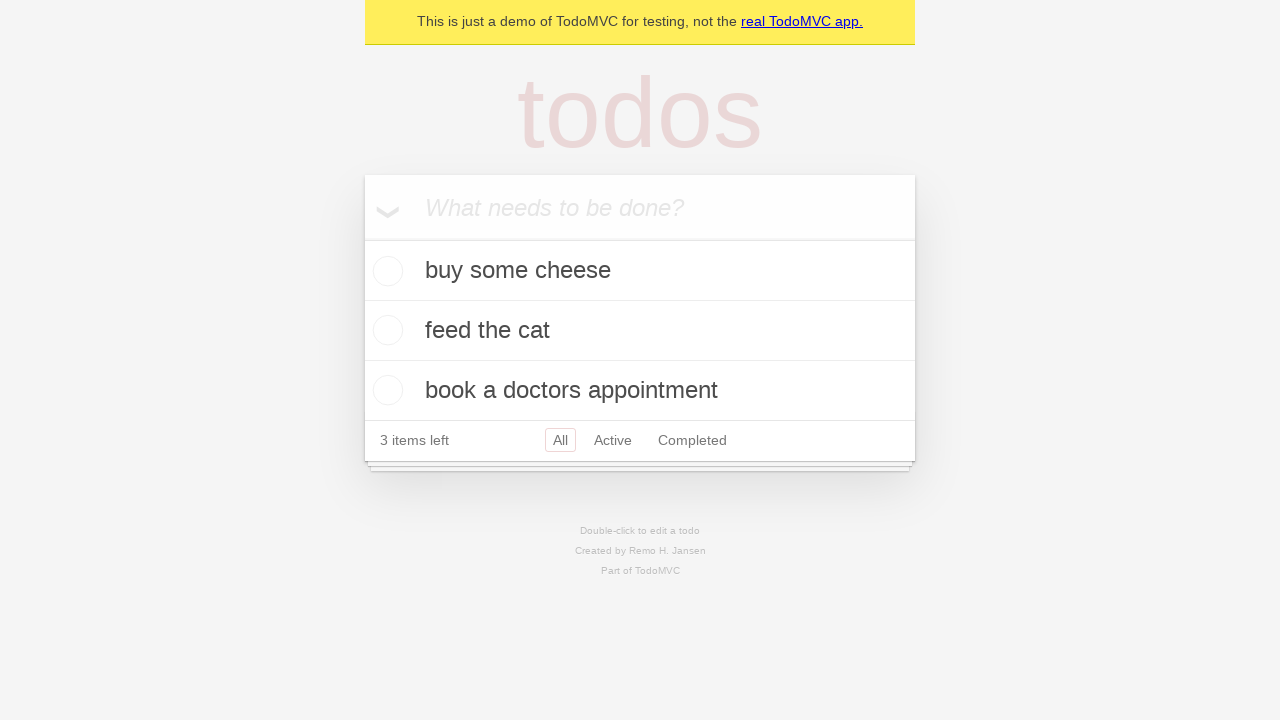

Waited for todo items to be visible
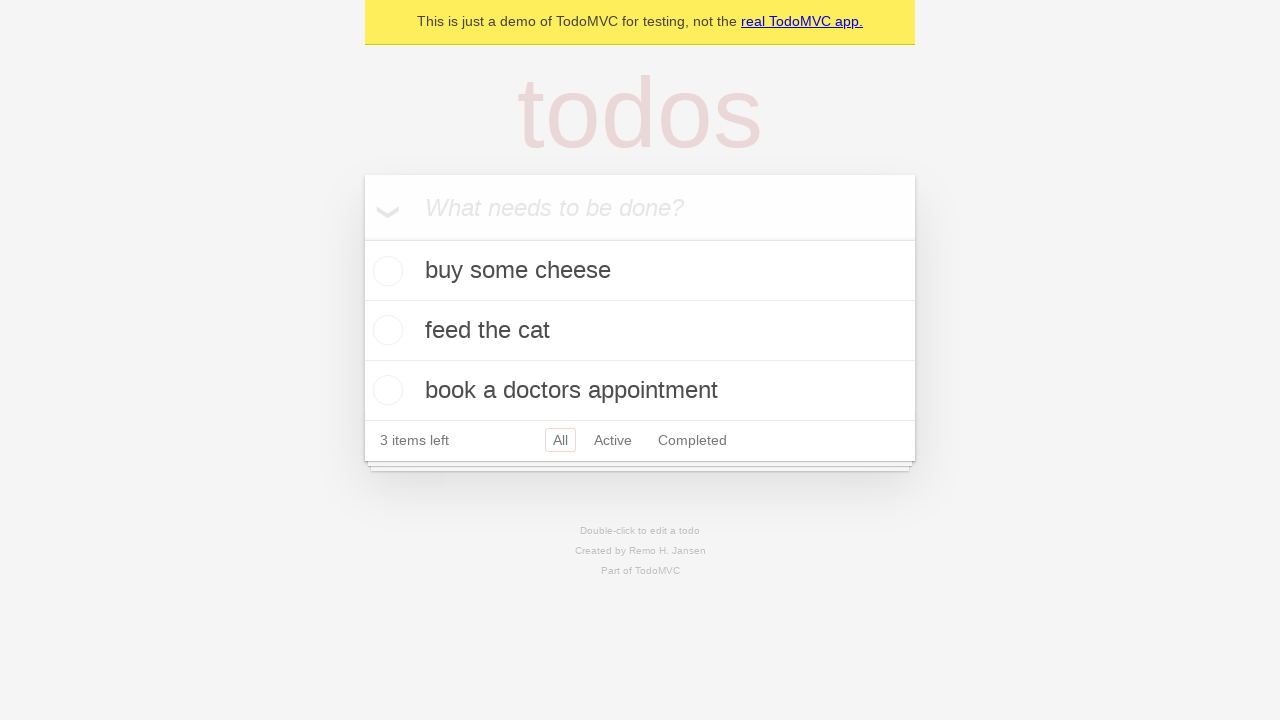

Double-clicked second todo item to enter edit mode at (640, 331) on internal:testid=[data-testid="todo-item"s] >> nth=1
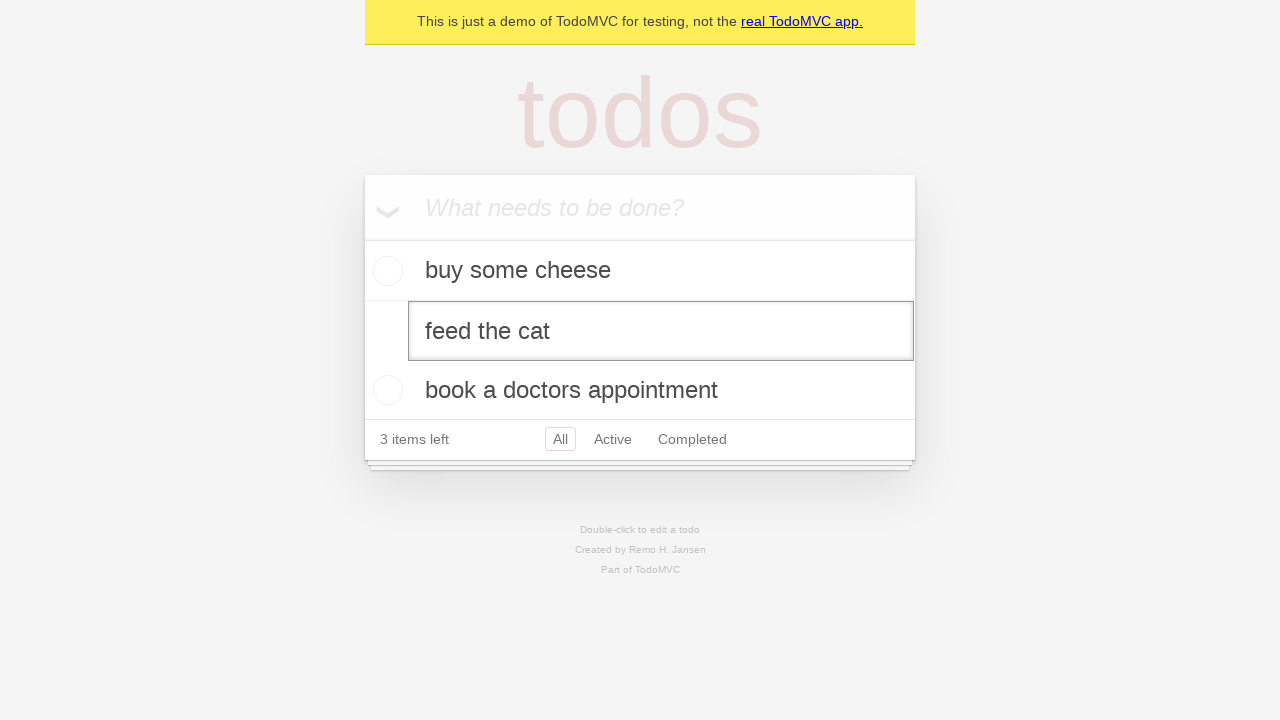

Changed second todo text from 'feed the cat' to 'buy some sausages' on internal:testid=[data-testid="todo-item"s] >> nth=1 >> internal:role=textbox[nam
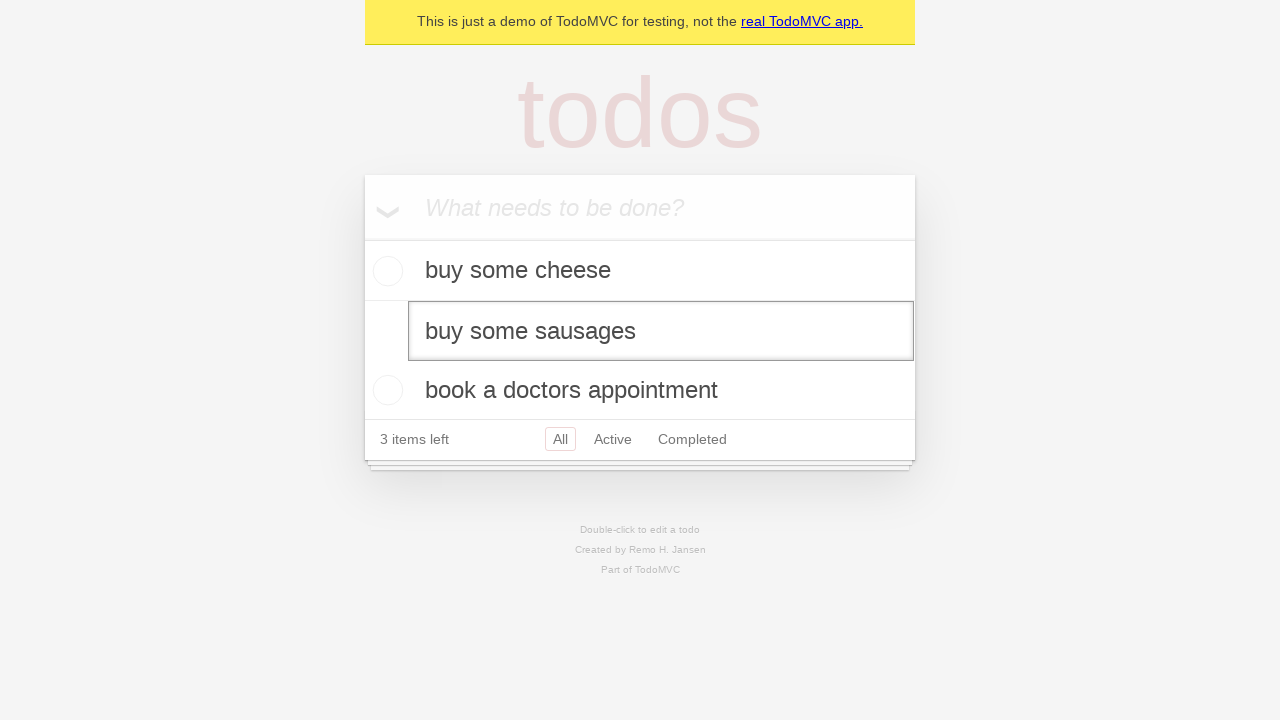

Pressed Enter to confirm the edited todo item on internal:testid=[data-testid="todo-item"s] >> nth=1 >> internal:role=textbox[nam
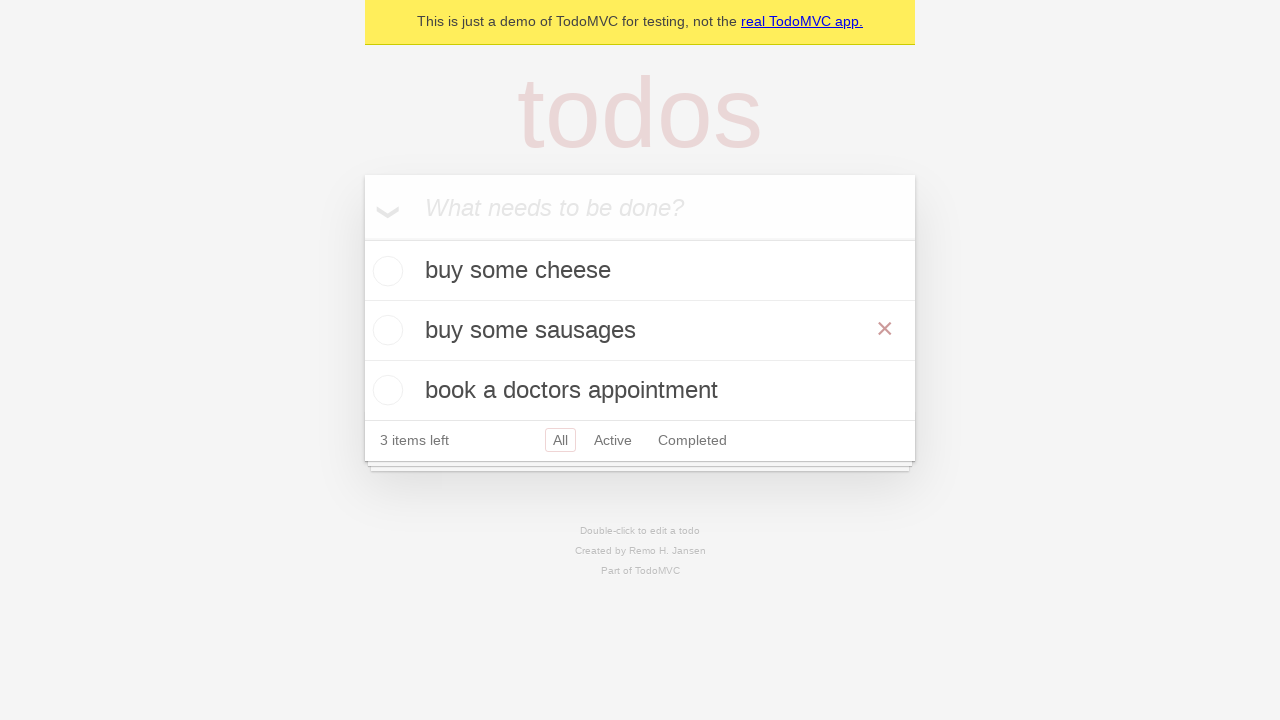

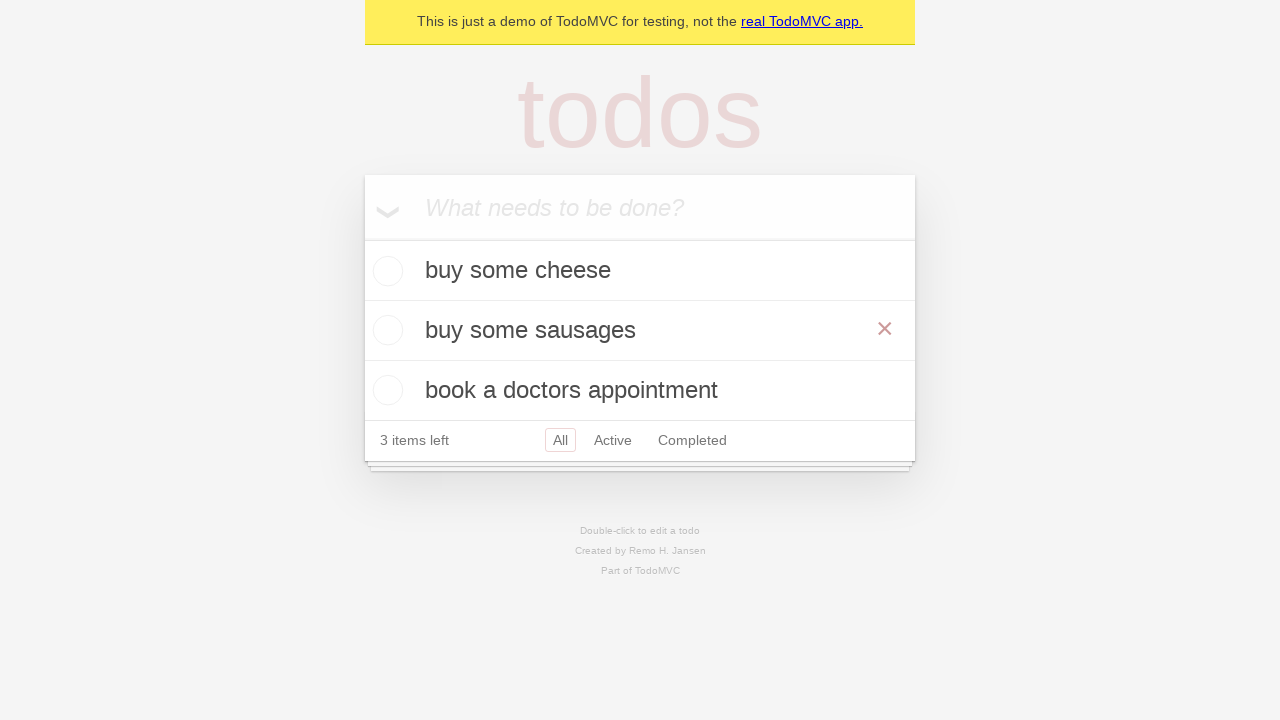